Tests that Clear completed button is hidden when there are no completed items

Starting URL: https://demo.playwright.dev/todomvc

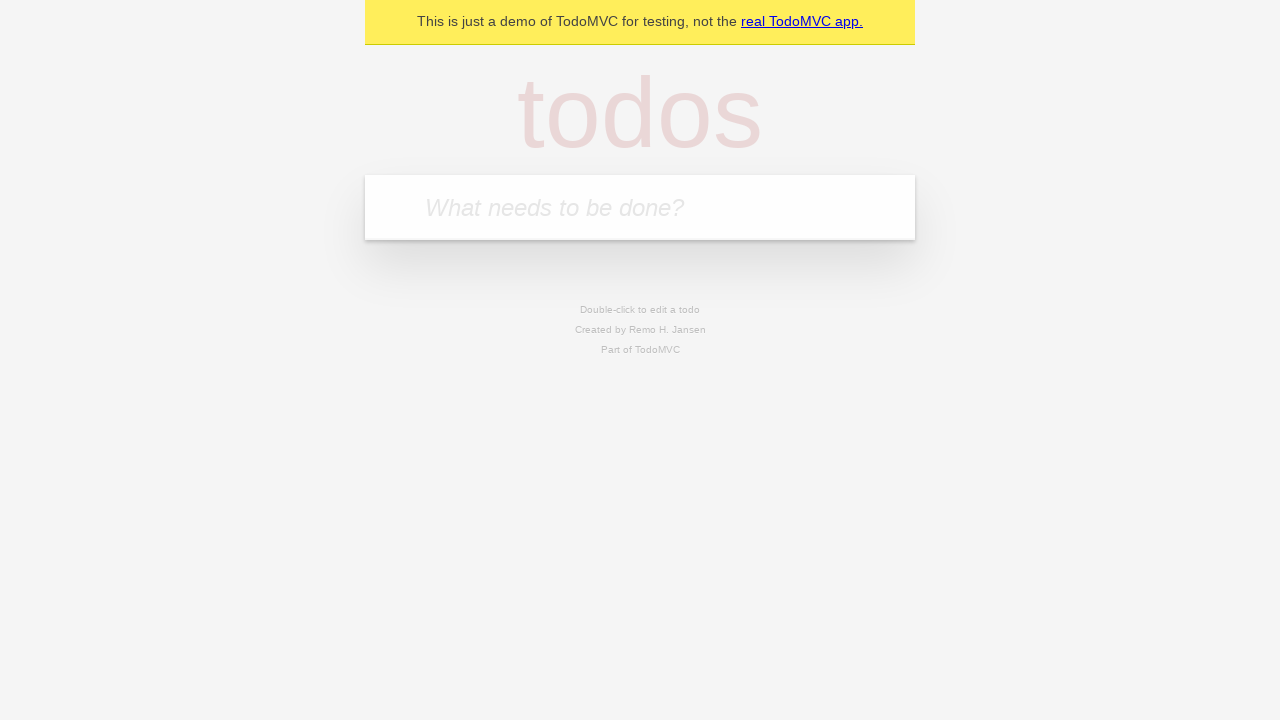

Filled todo input with 'buy some cheese' on internal:attr=[placeholder="What needs to be done?"i]
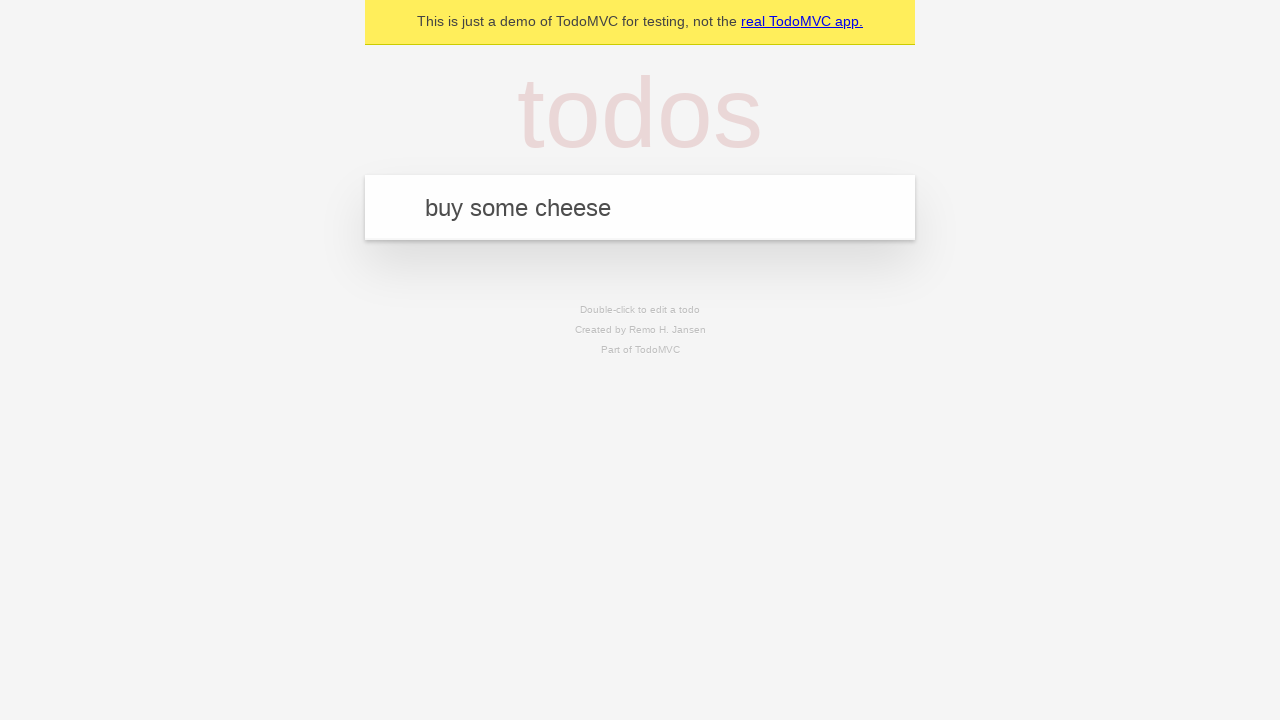

Pressed Enter to add first todo on internal:attr=[placeholder="What needs to be done?"i]
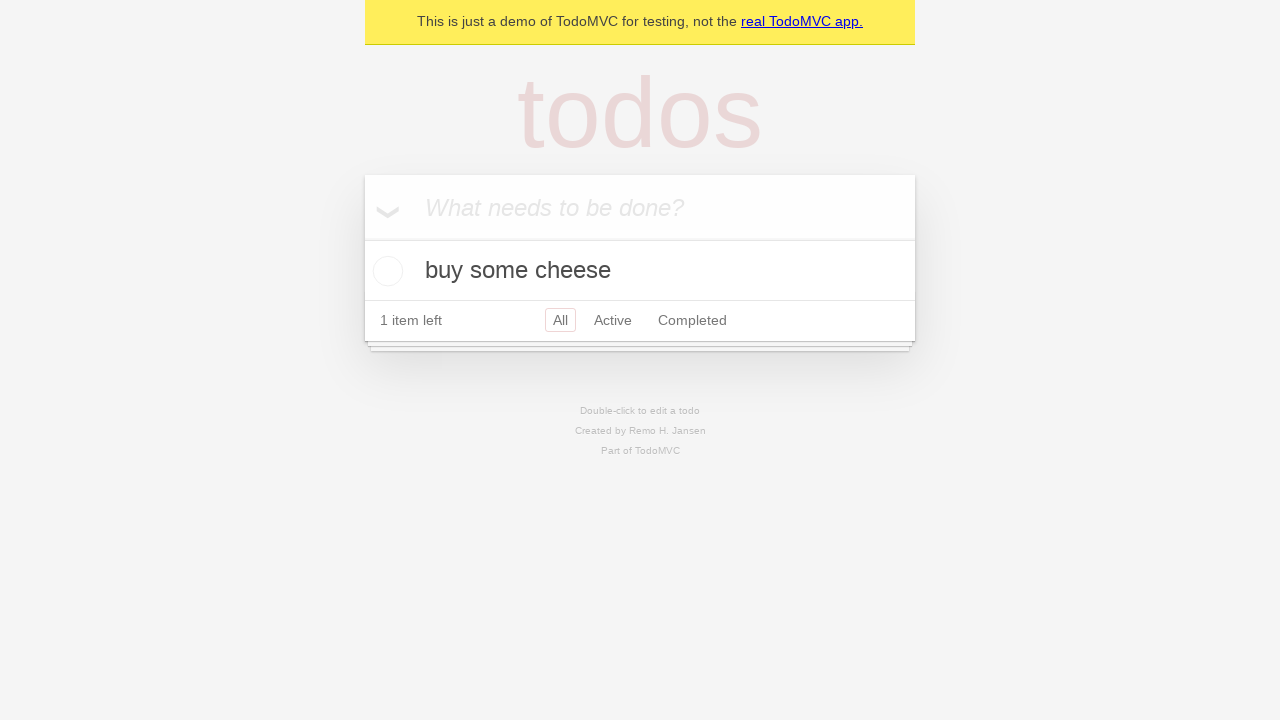

Filled todo input with 'feed the cat' on internal:attr=[placeholder="What needs to be done?"i]
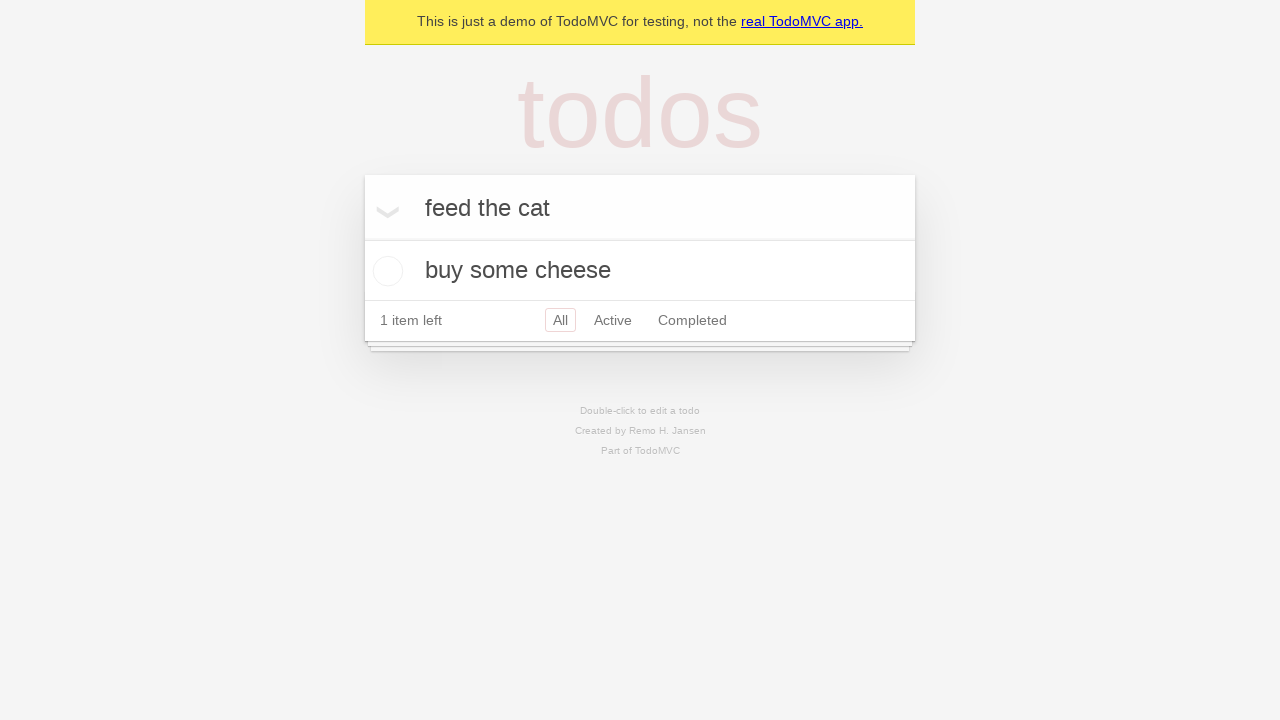

Pressed Enter to add second todo on internal:attr=[placeholder="What needs to be done?"i]
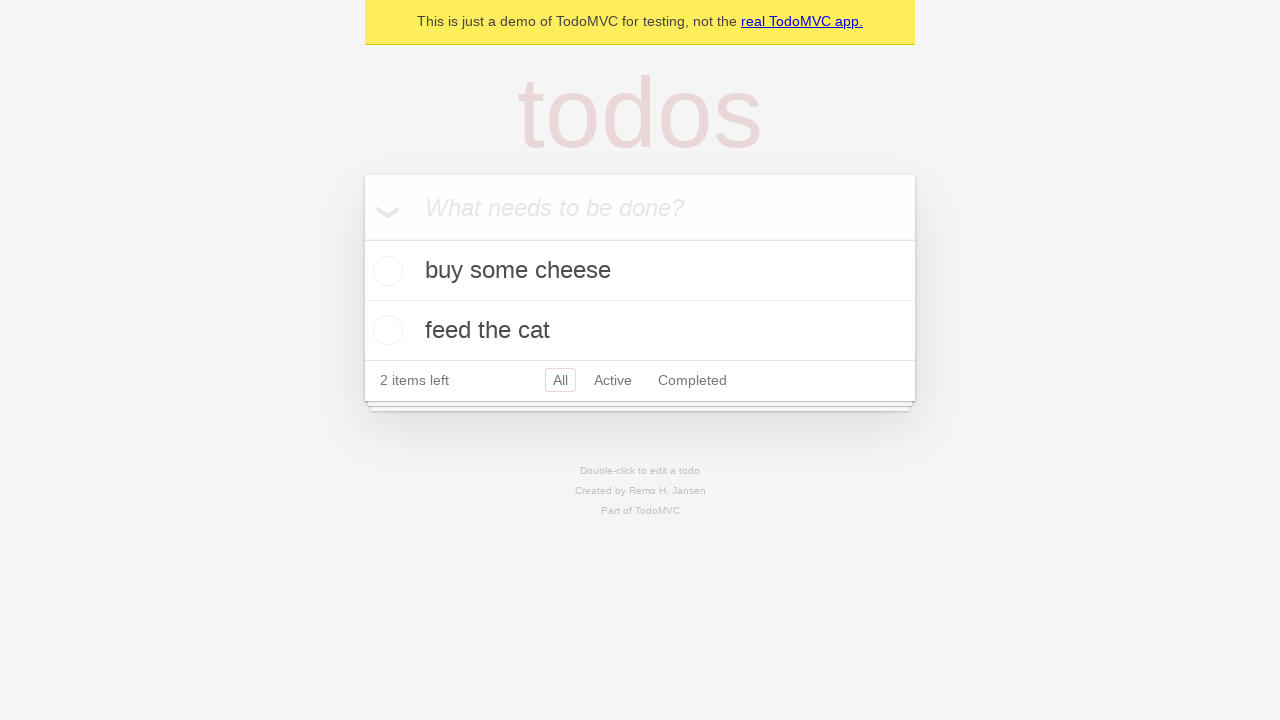

Filled todo input with 'book a doctors appointment' on internal:attr=[placeholder="What needs to be done?"i]
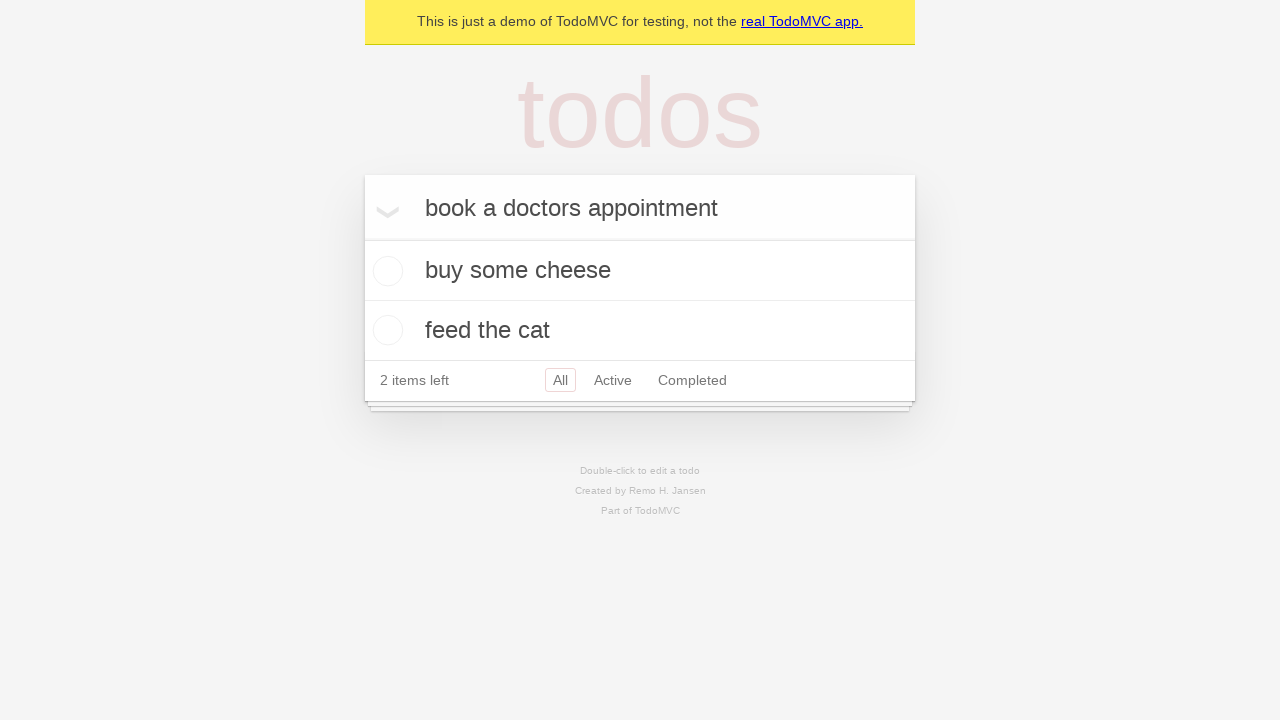

Pressed Enter to add third todo on internal:attr=[placeholder="What needs to be done?"i]
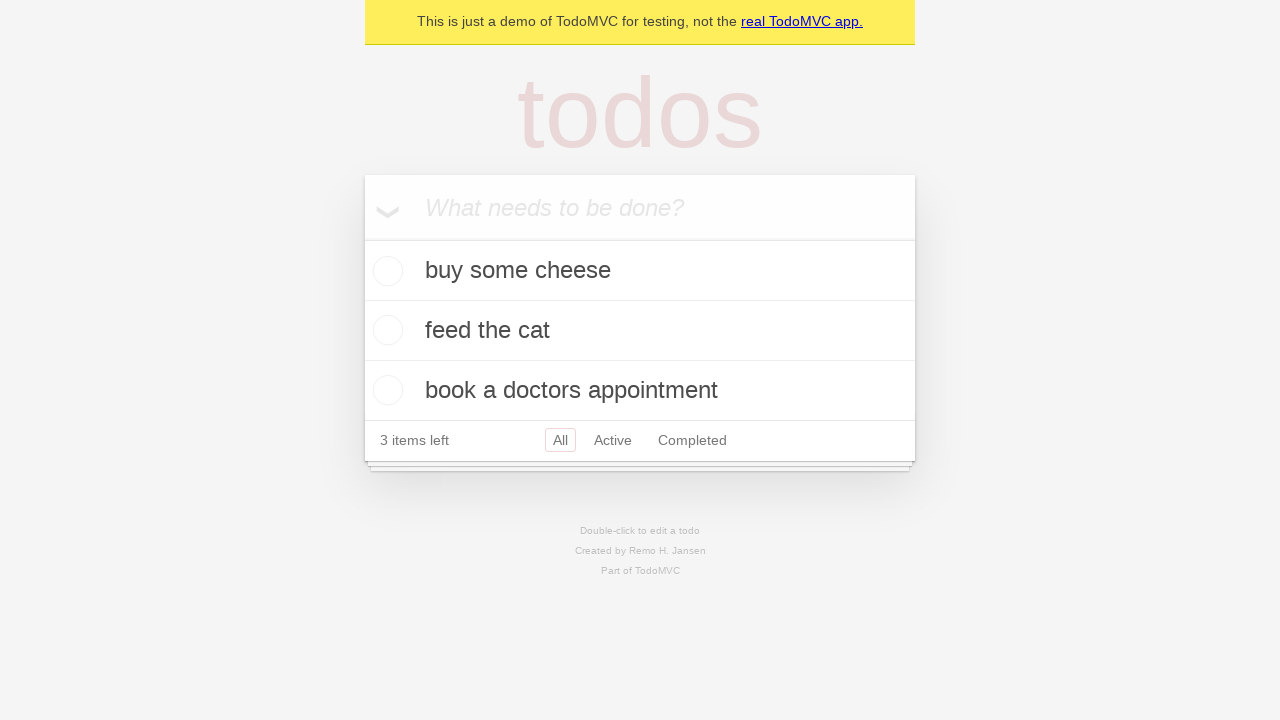

Checked first todo as completed at (385, 271) on .todo-list li .toggle >> nth=0
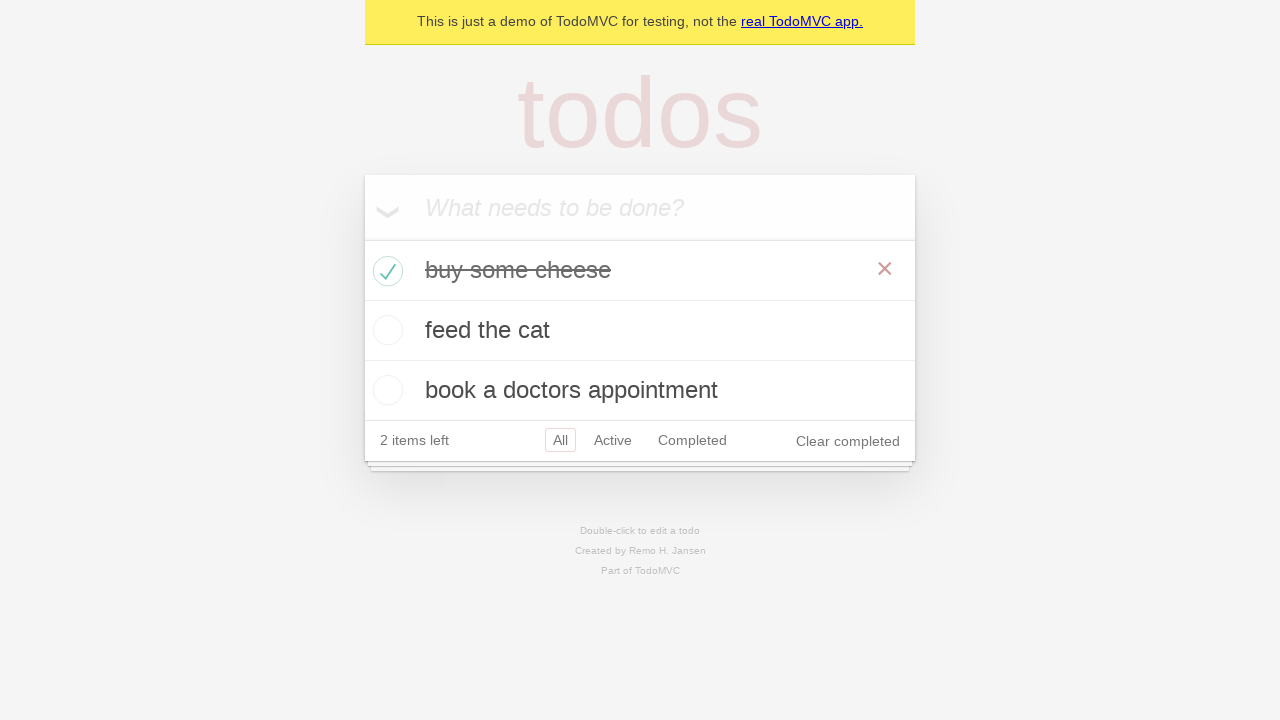

Clicked Clear completed button to remove completed items at (848, 441) on internal:role=button[name="Clear completed"i]
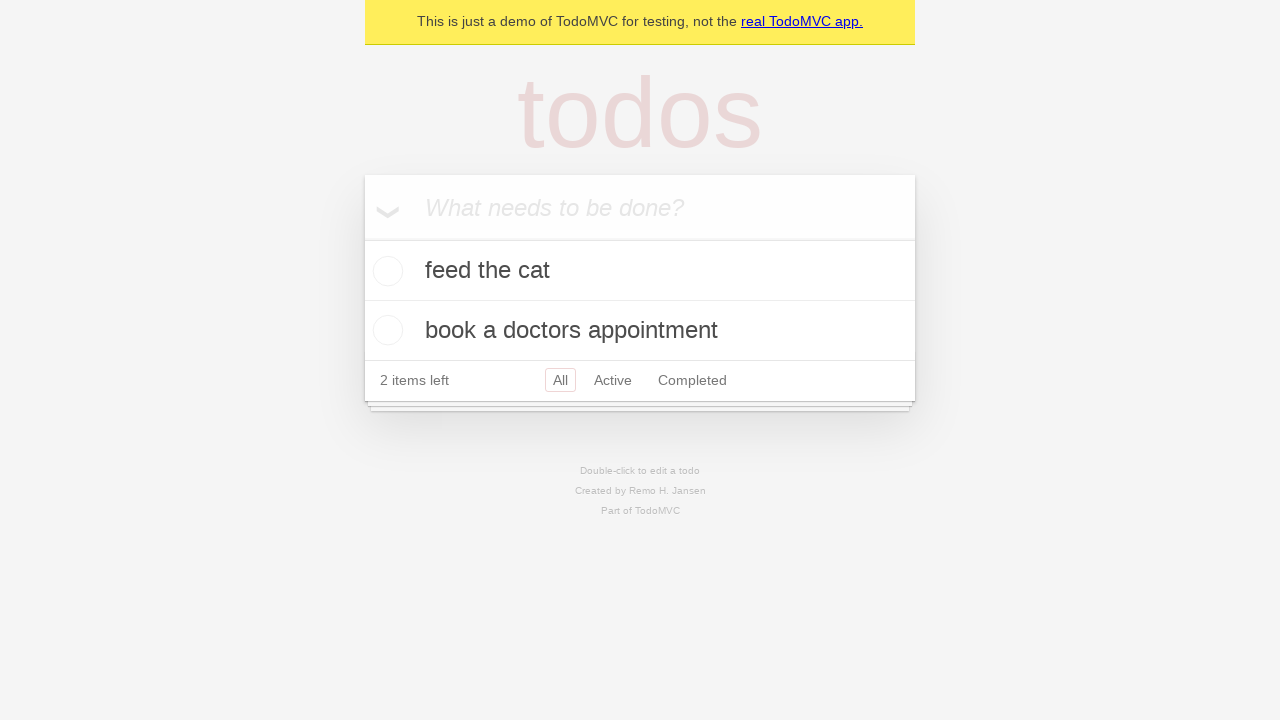

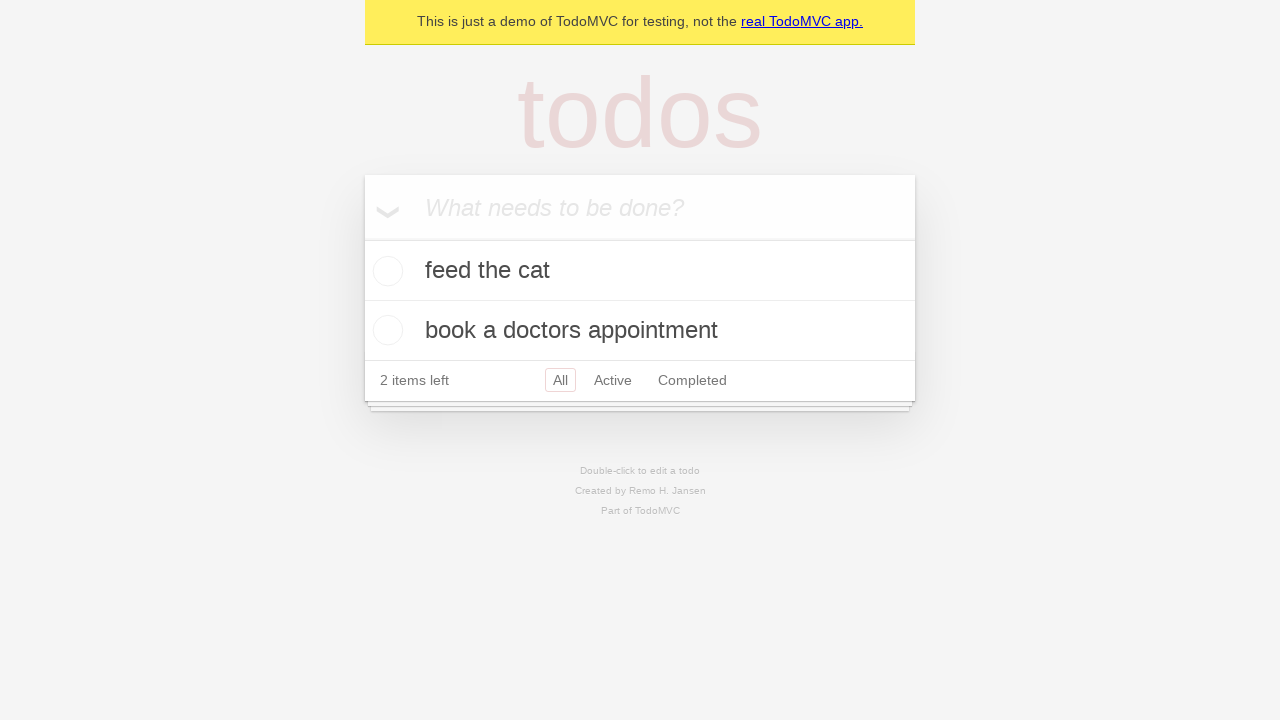